Tests registration form validation with password containing only uppercase letters

Starting URL: https://anatoly-karpovich.github.io/demo-login-form/

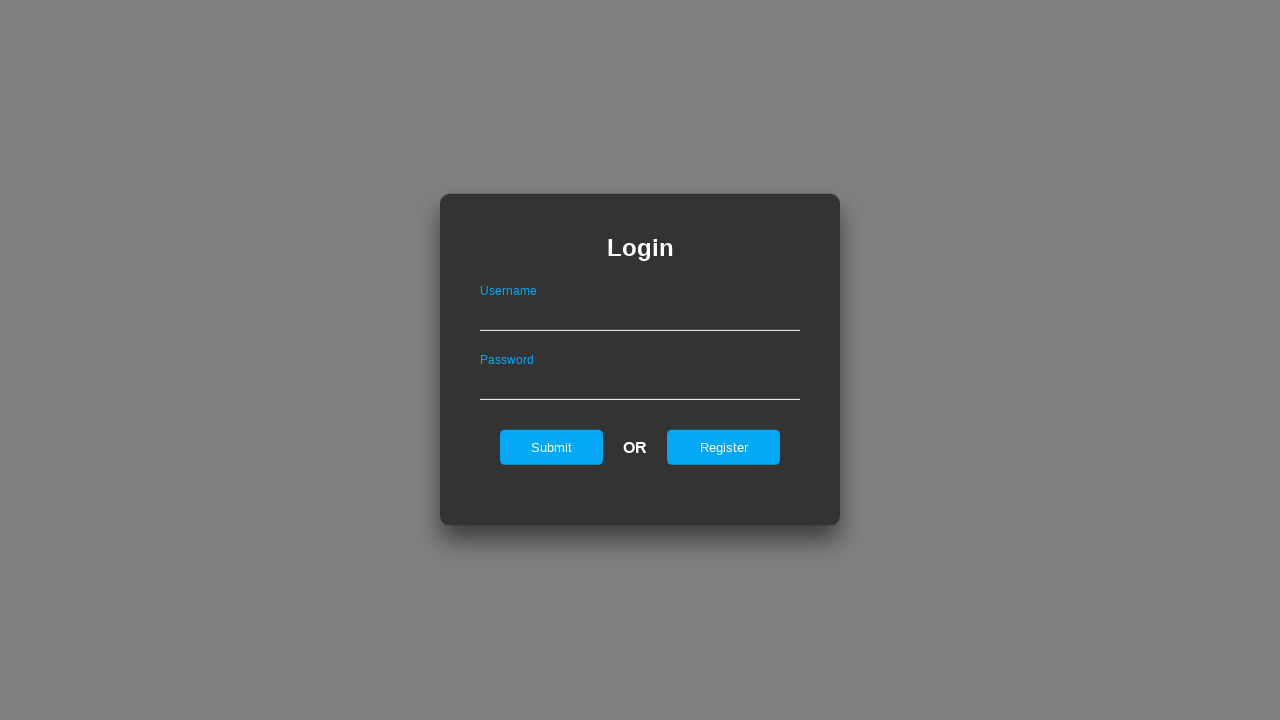

Clicked register button on login page at (724, 447) on #registerOnLogin
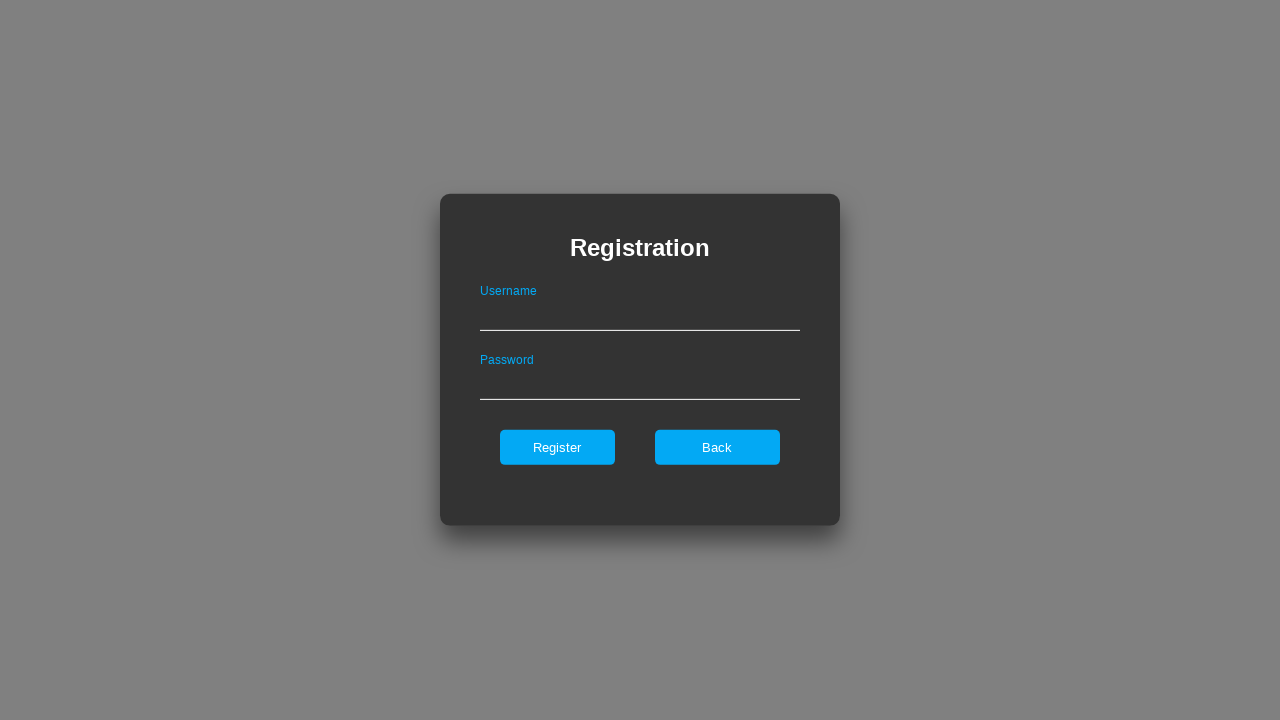

Filled username field with 'Tes' on #userNameOnRegister
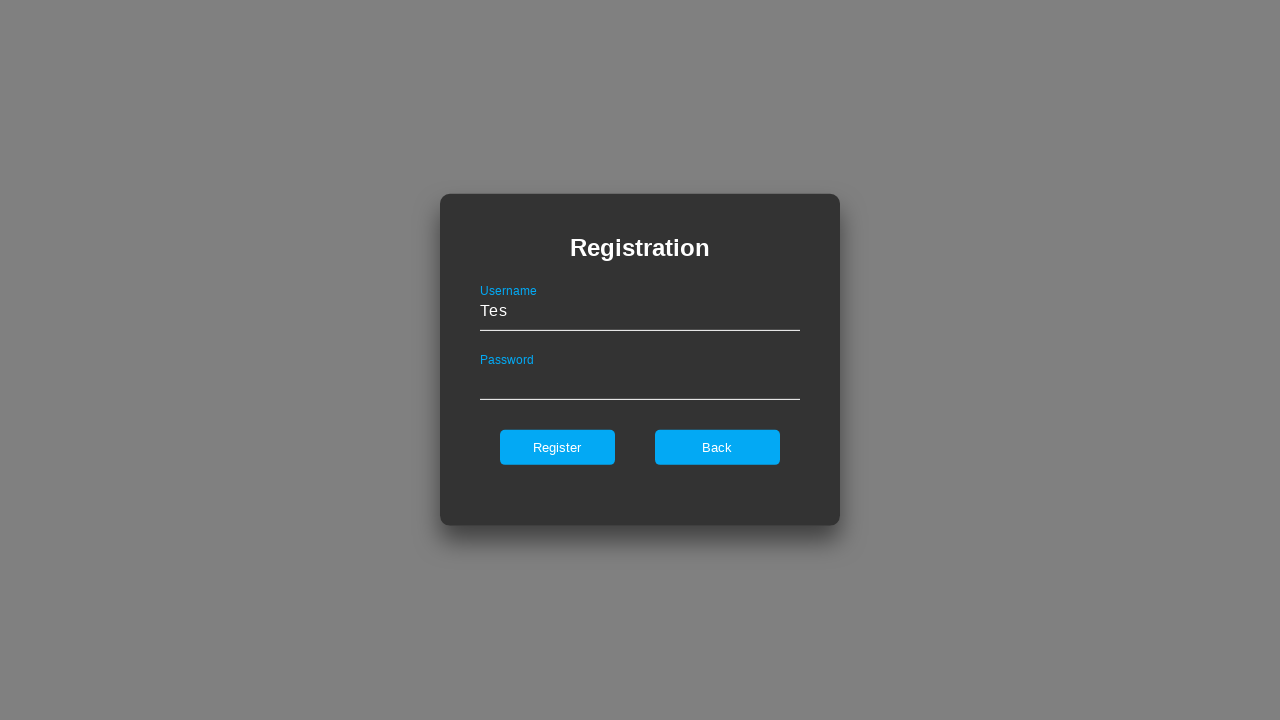

Filled password field with uppercase letters '123456AA' on #passwordOnRegister
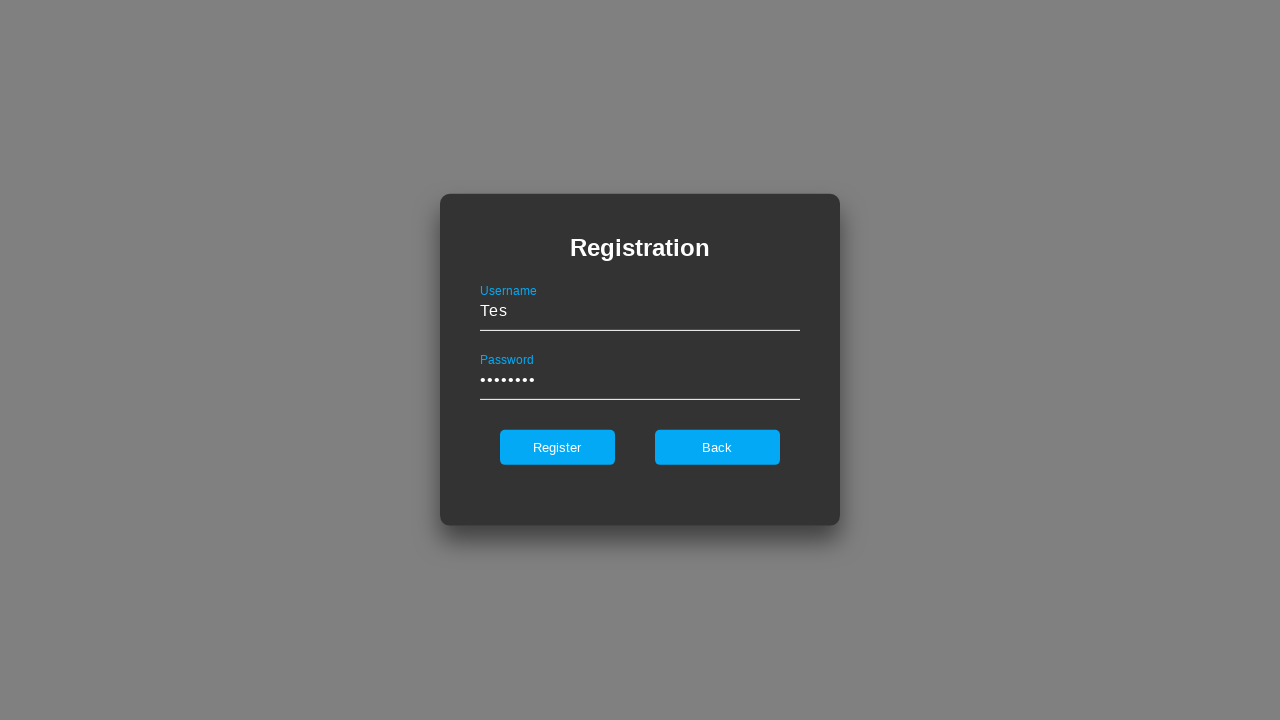

Clicked register button to submit registration form at (557, 447) on #register
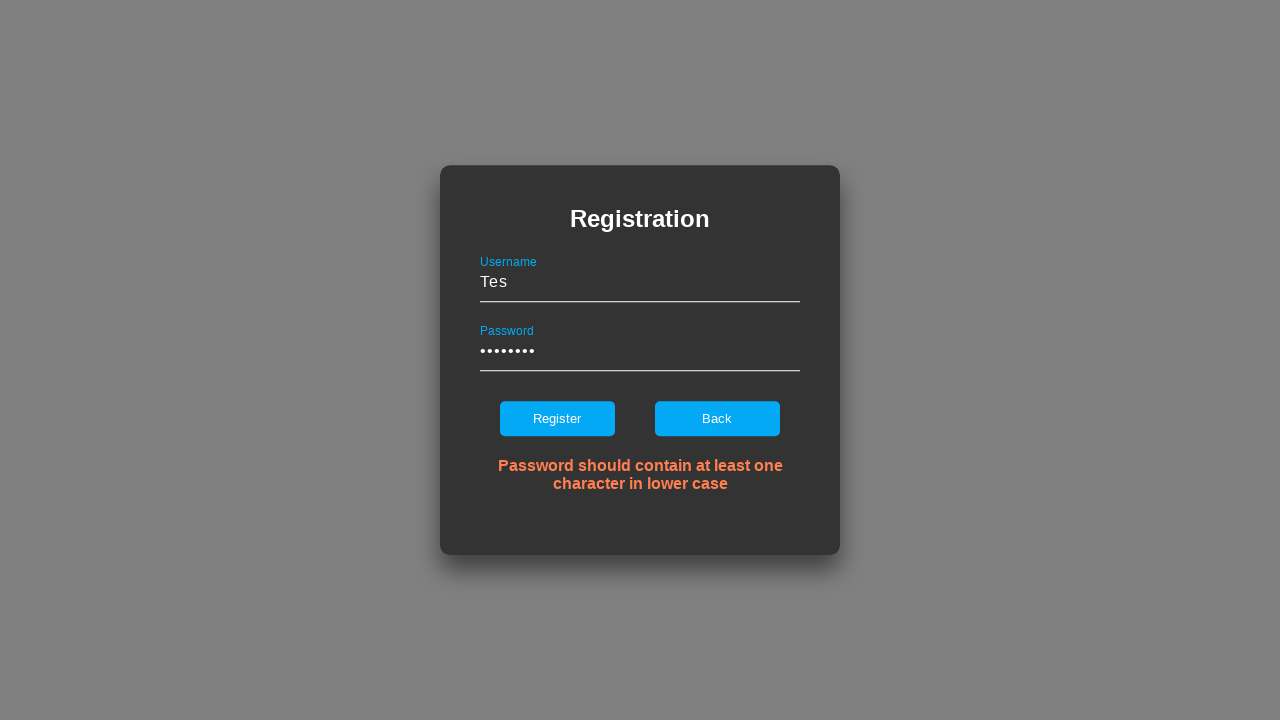

Error message appeared for password validation
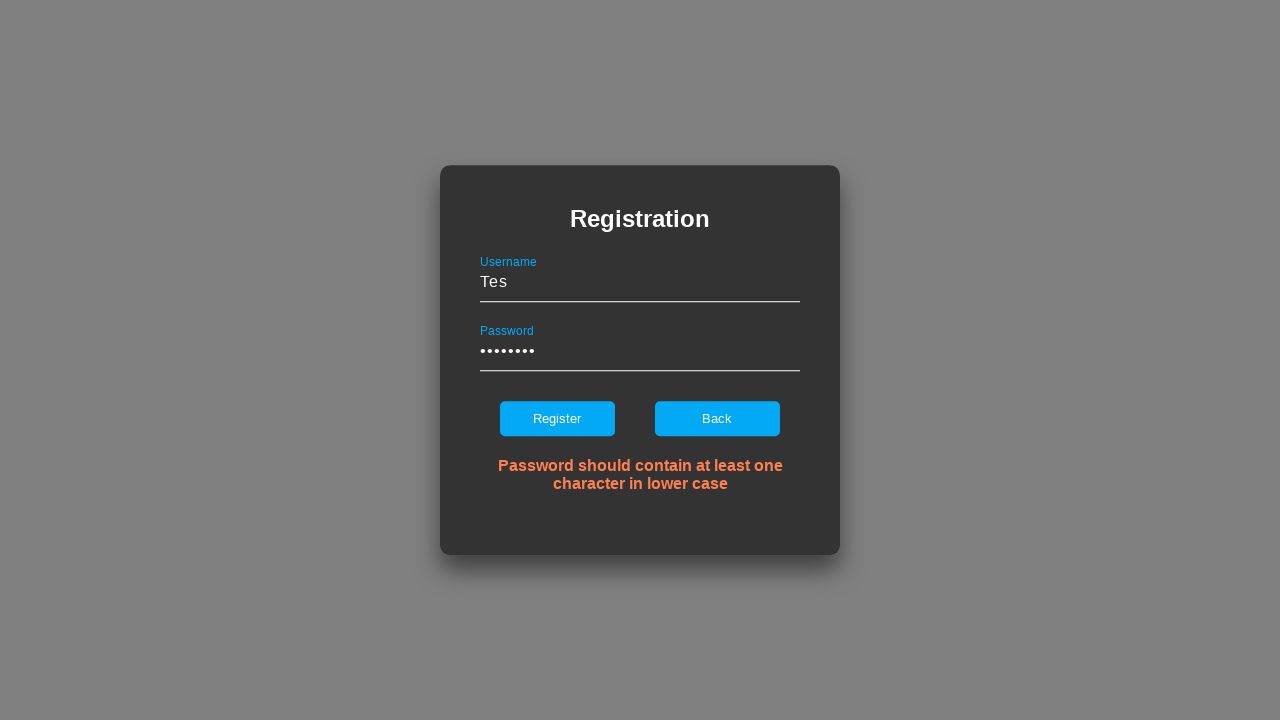

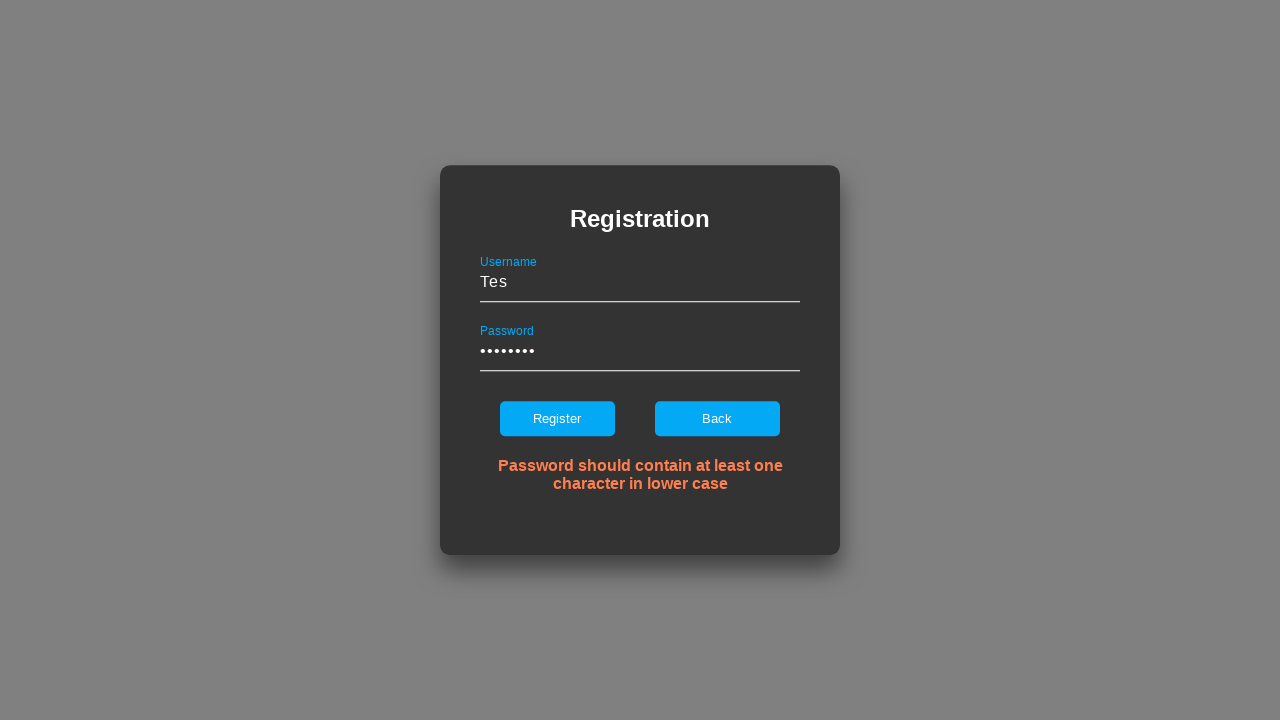